Tests finding a link by calculated text value, clicking it, then filling out a form with personal information (first name, last name, city, country) and submitting it.

Starting URL: http://suninjuly.github.io/find_link_text

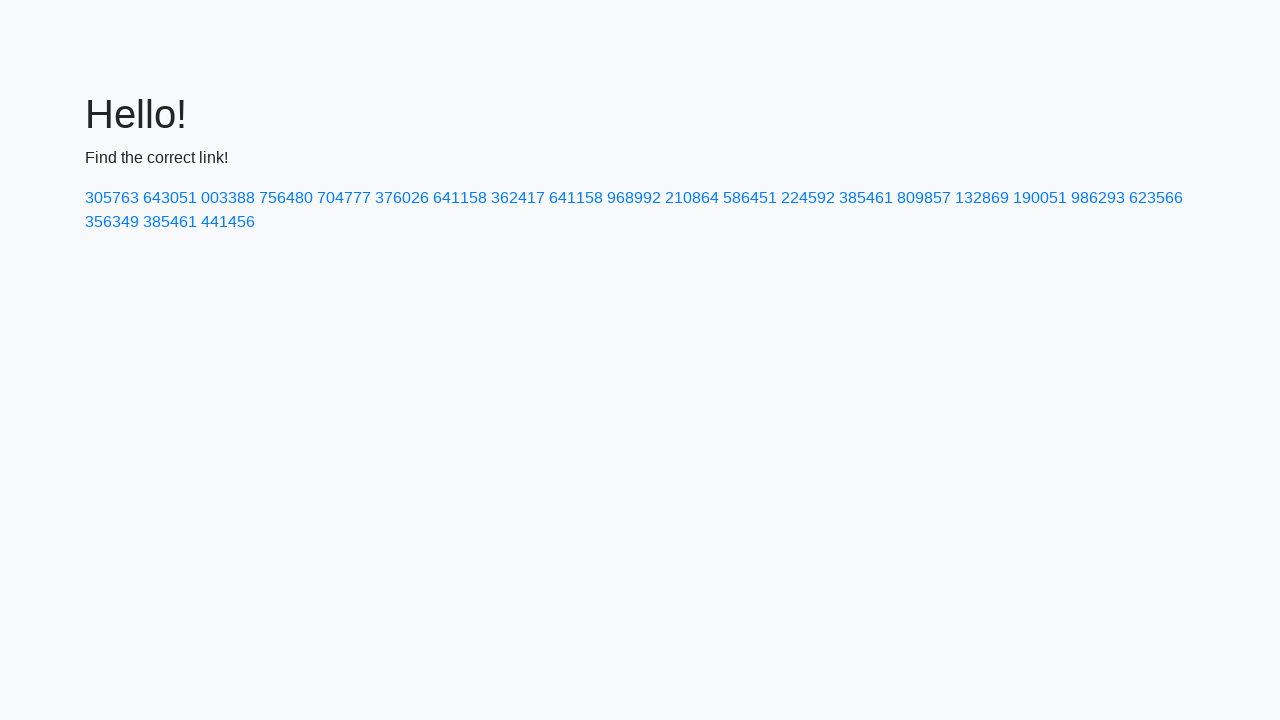

Clicked link with calculated text value: 224592 at (808, 198) on text=224592
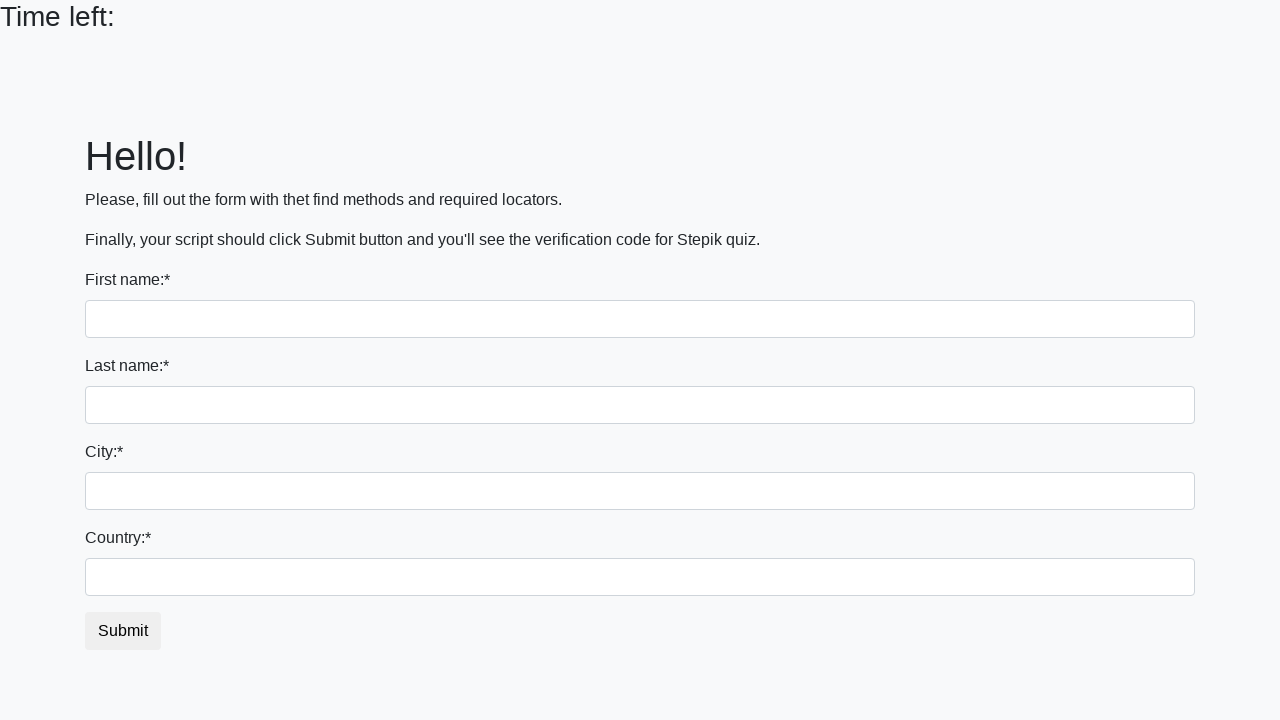

Filled first name field with 'Ivan' on input[name='first_name']
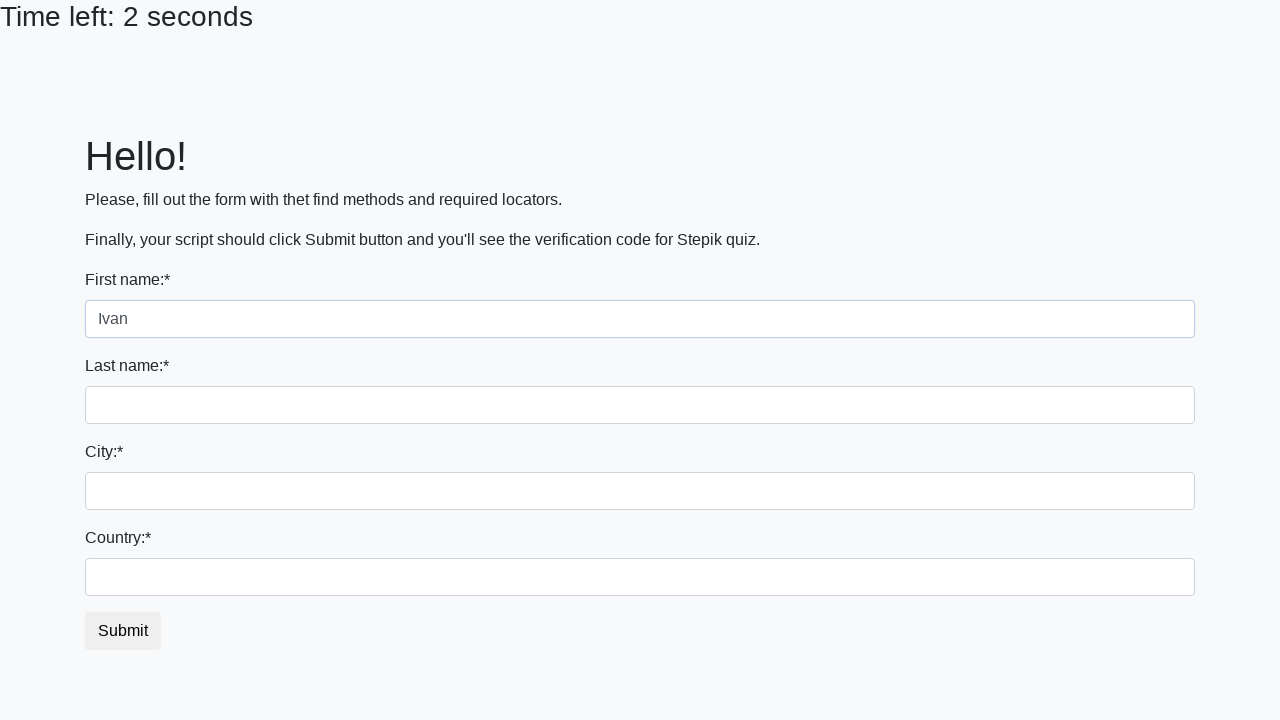

Filled last name field with 'Petrov' on input[name='last_name']
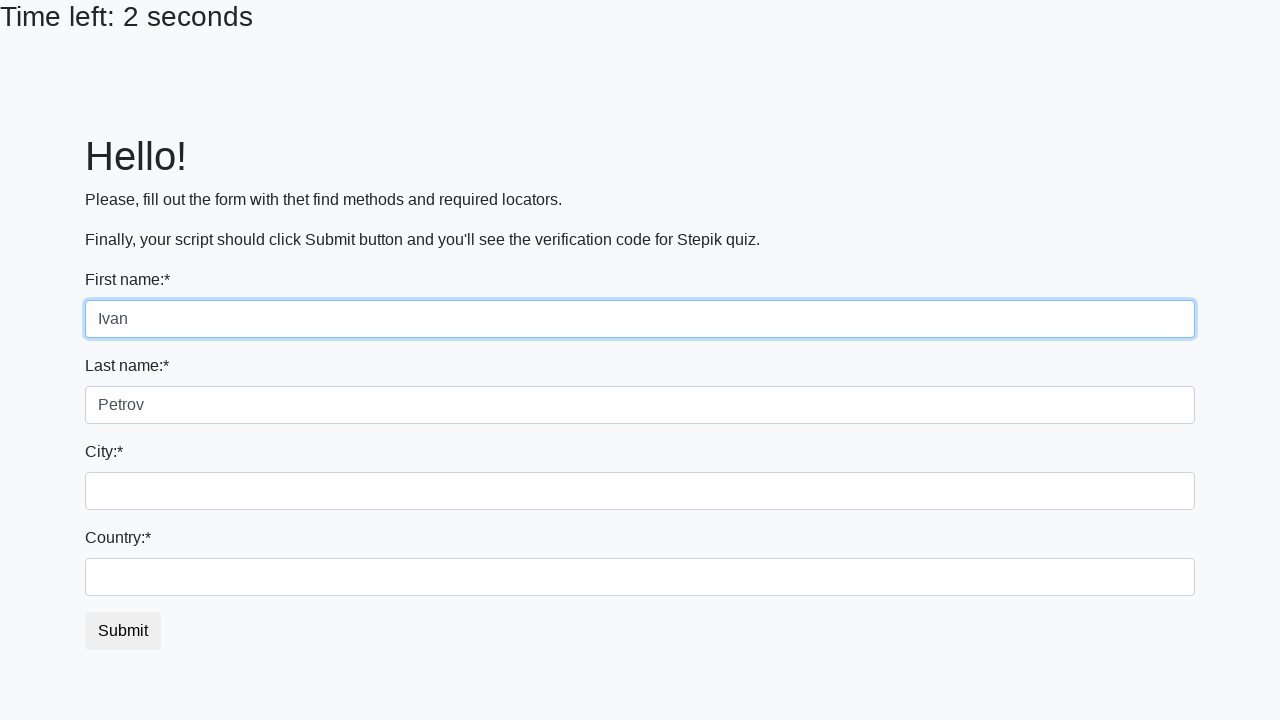

Filled city field with 'Smolensk' on .city
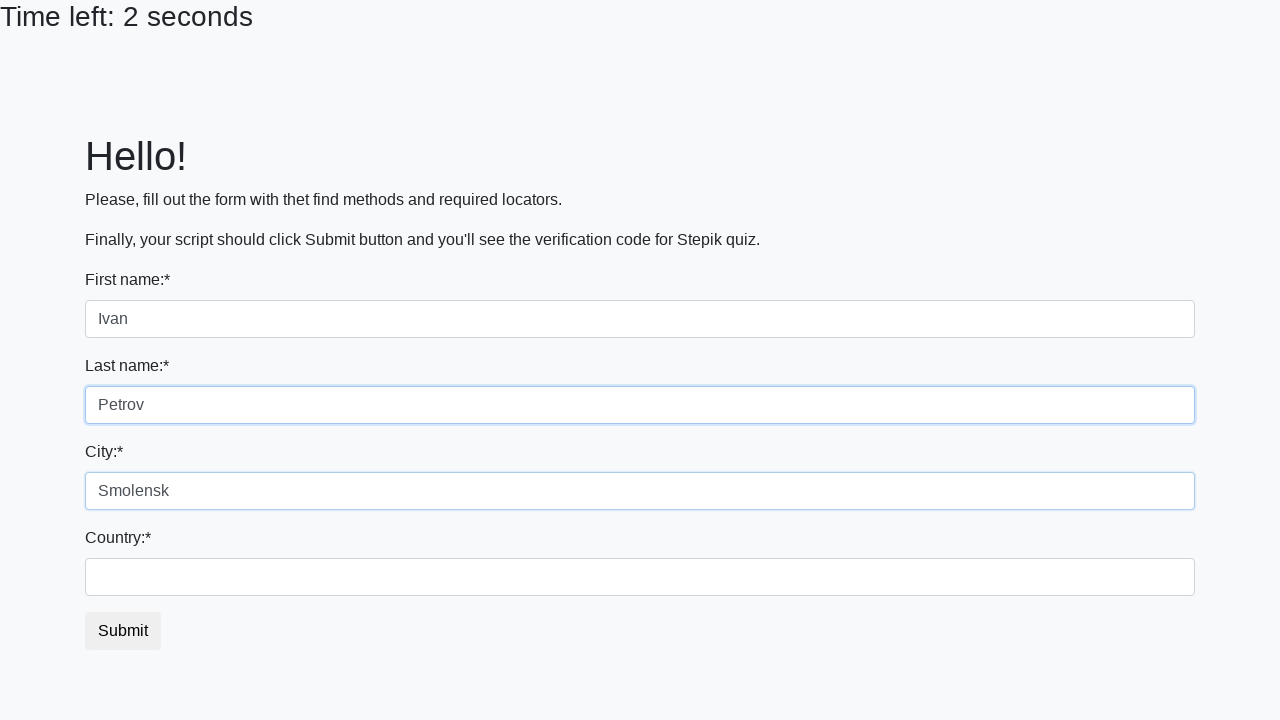

Filled country field with 'Russia' on #country
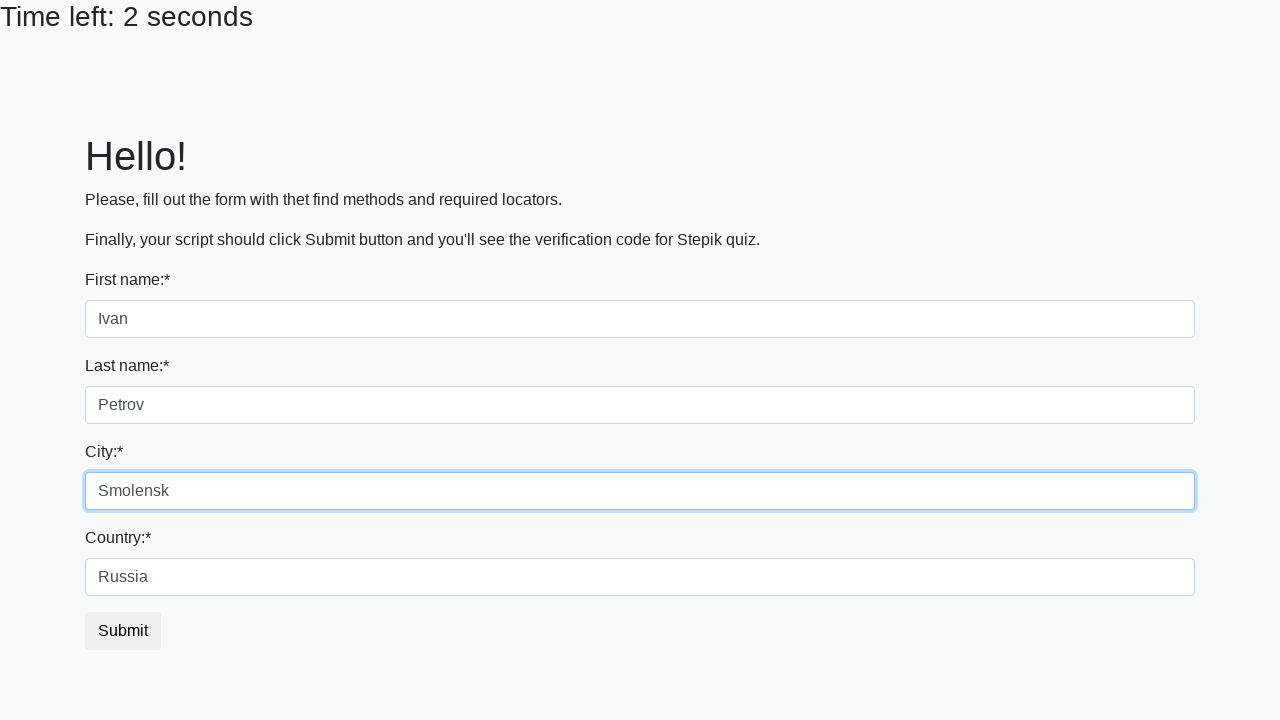

Clicked submit button to complete form at (123, 631) on button
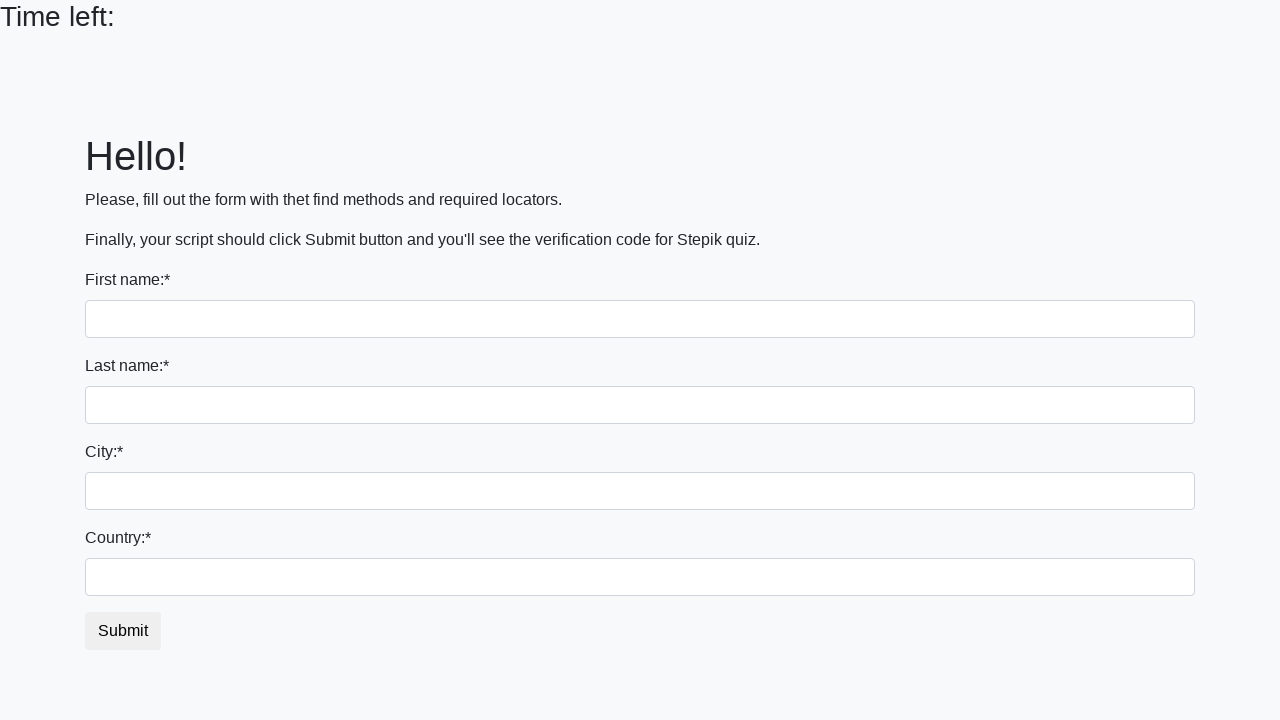

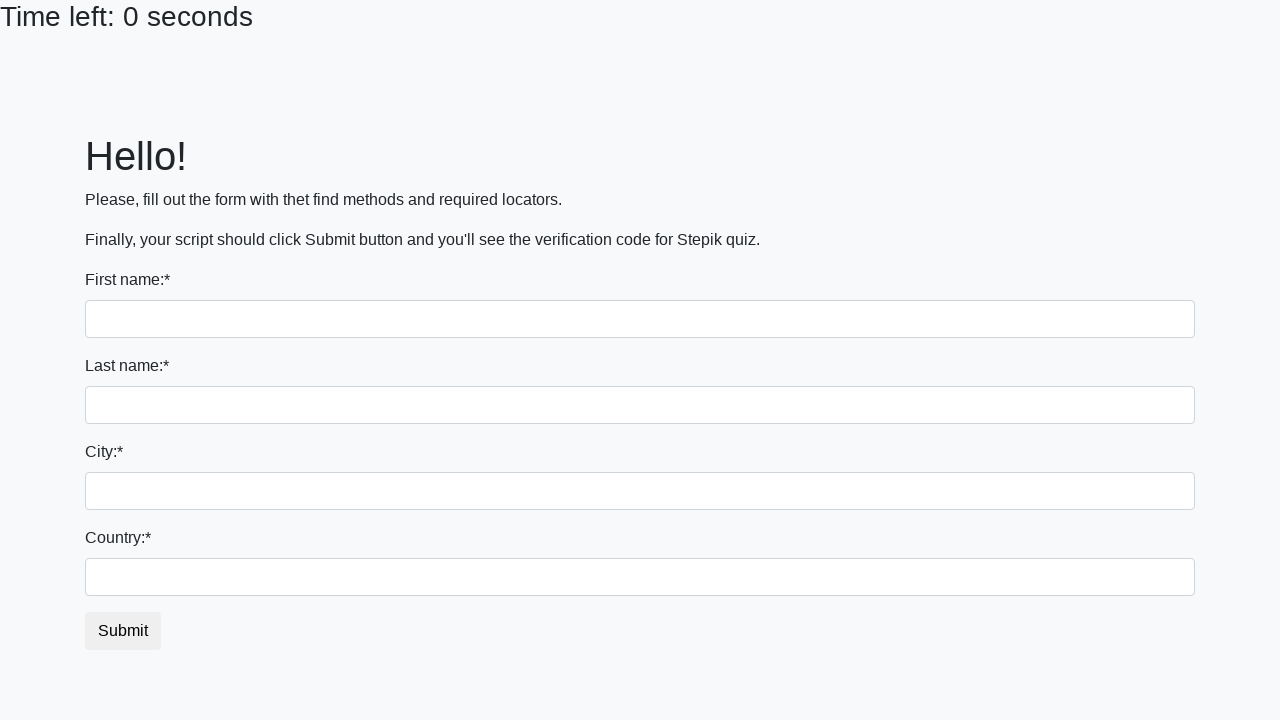